Tests registration form validation when confirm email doesn't match the original email address

Starting URL: https://alada.vn/tai-khoan/dang-ky.html

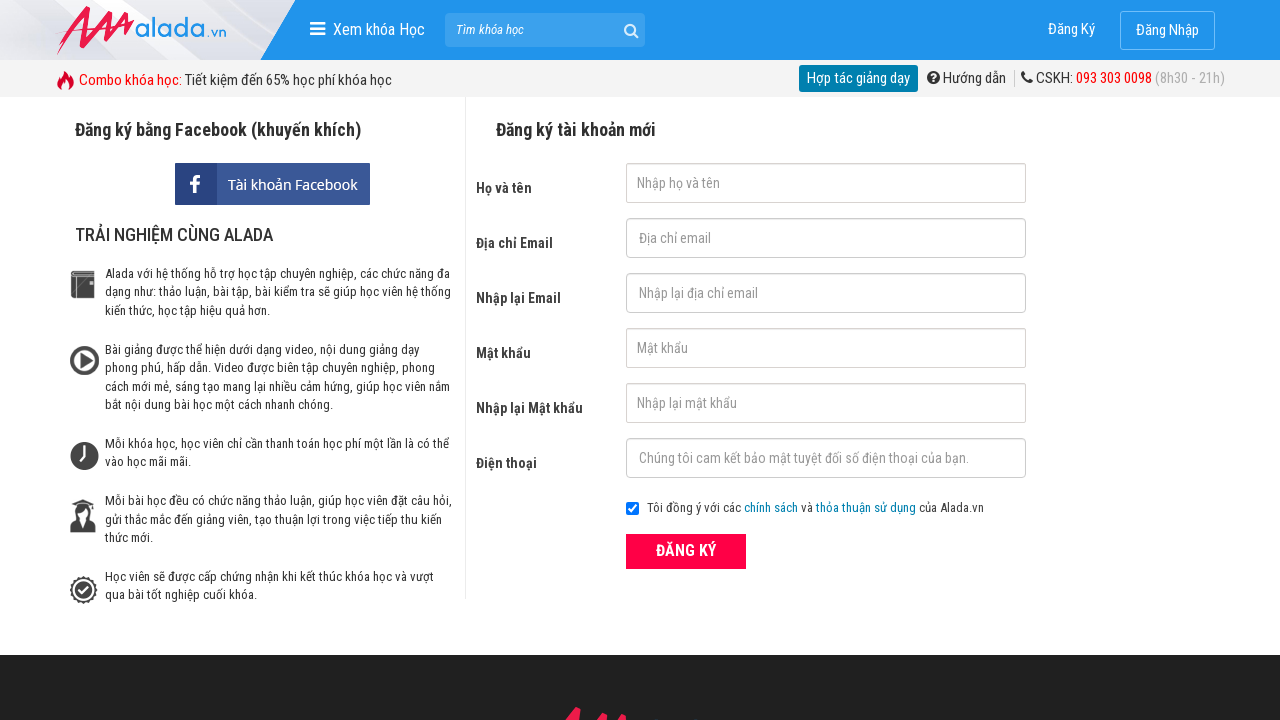

Filled first name field with 'Vu Nhat Le' on input#txtFirstname
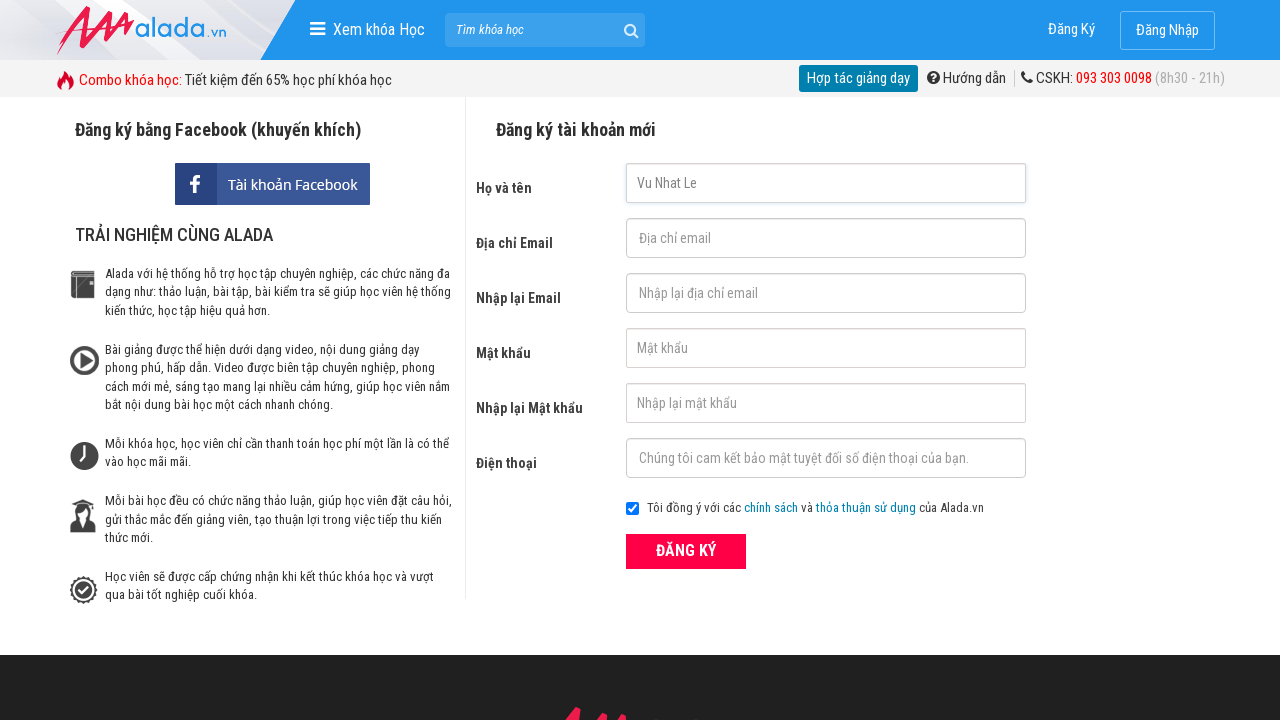

Filled email field with 'vunhatle@gmail.com' on input#txtEmail
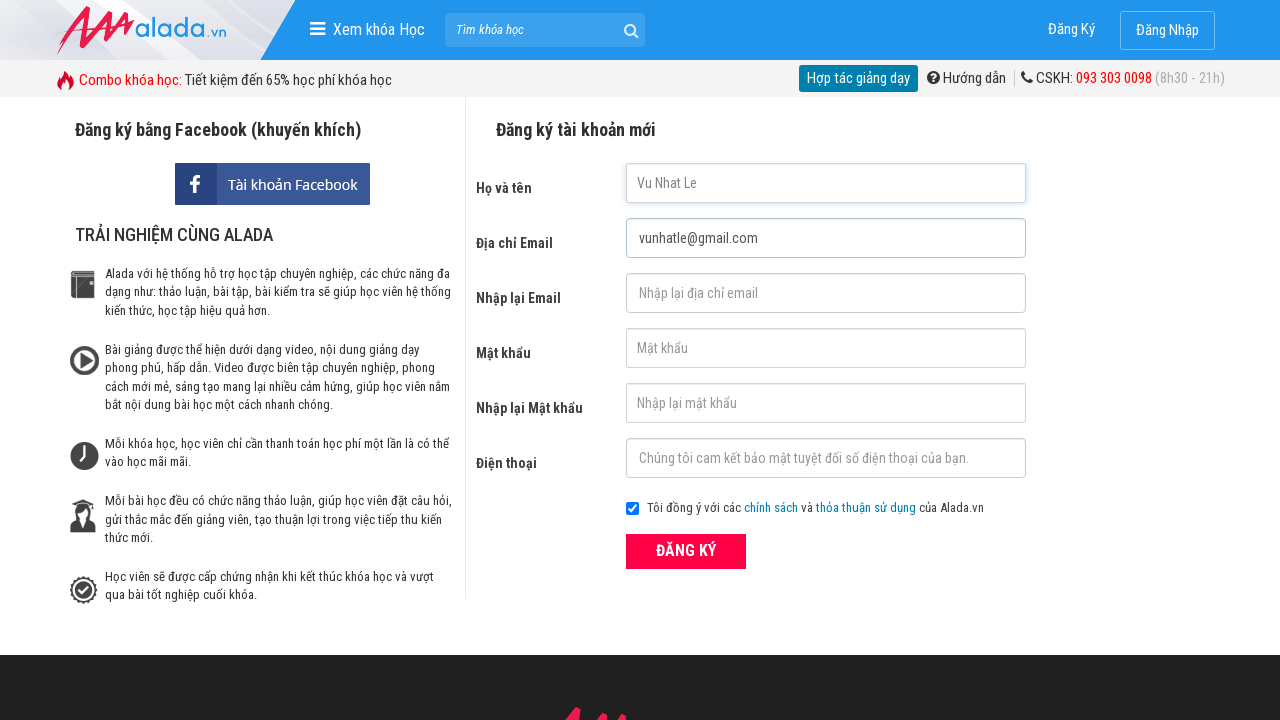

Filled confirm email field with mismatched email 'vunhatle.net' on input#txtCEmail
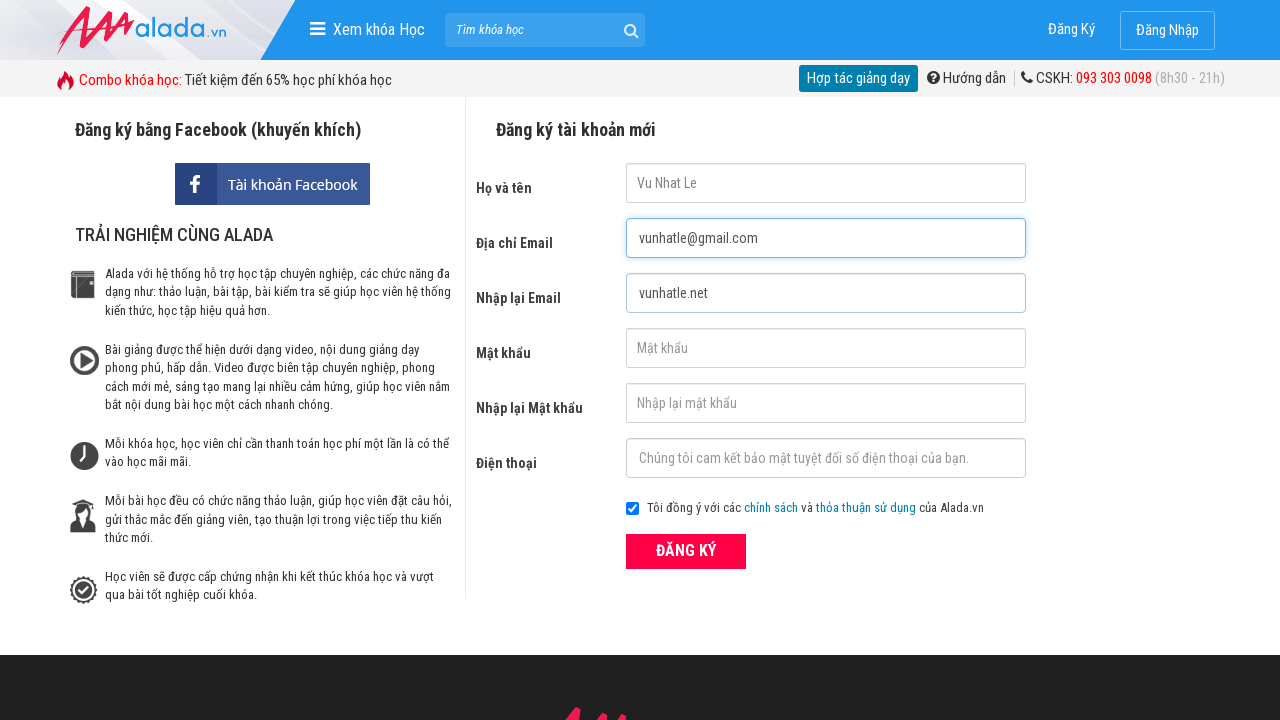

Filled password field with 'Vunhatle101195' on input#txtPassword
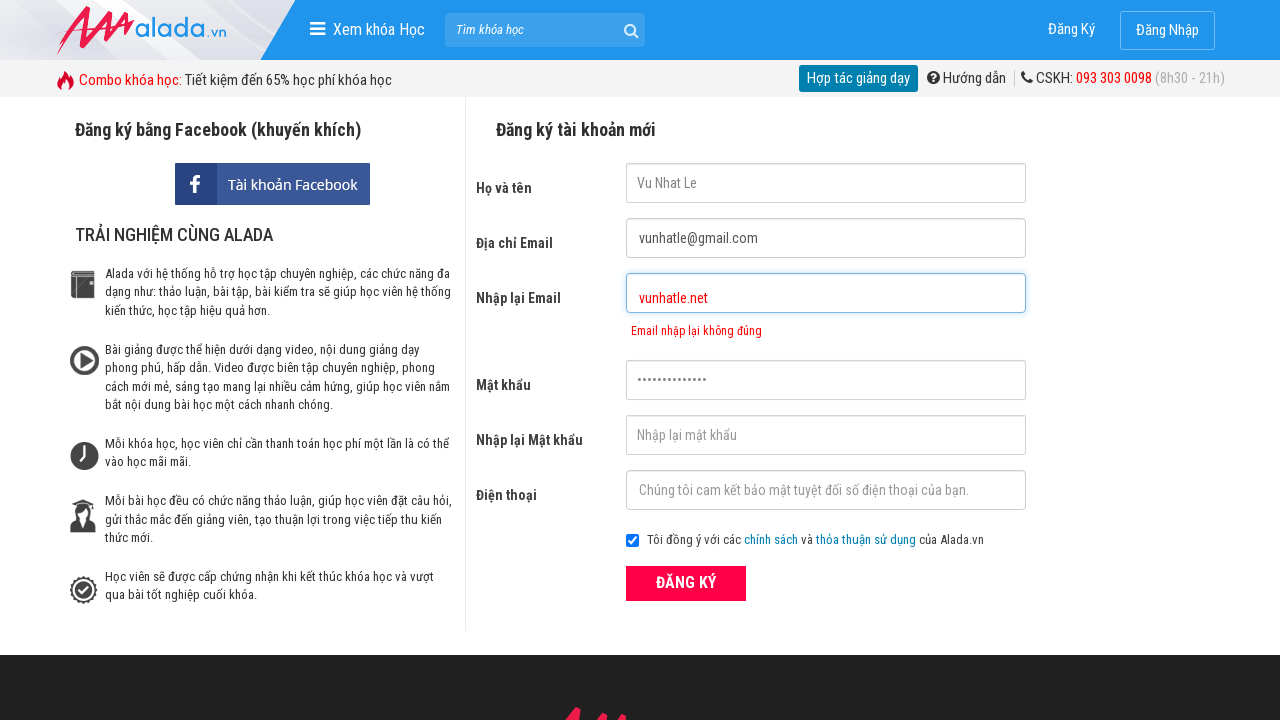

Filled confirm password field with 'Vunhatle101195' on input#txtCPassword
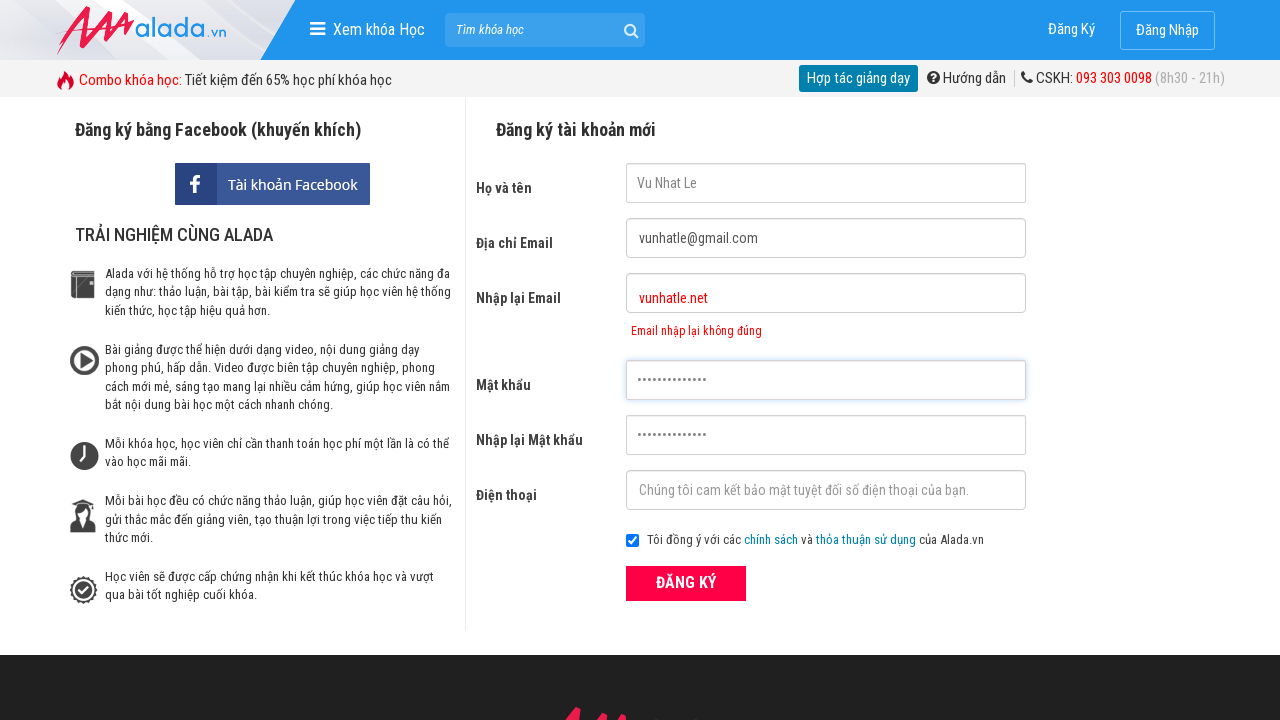

Filled phone field with '0973456456' on input#txtPhone
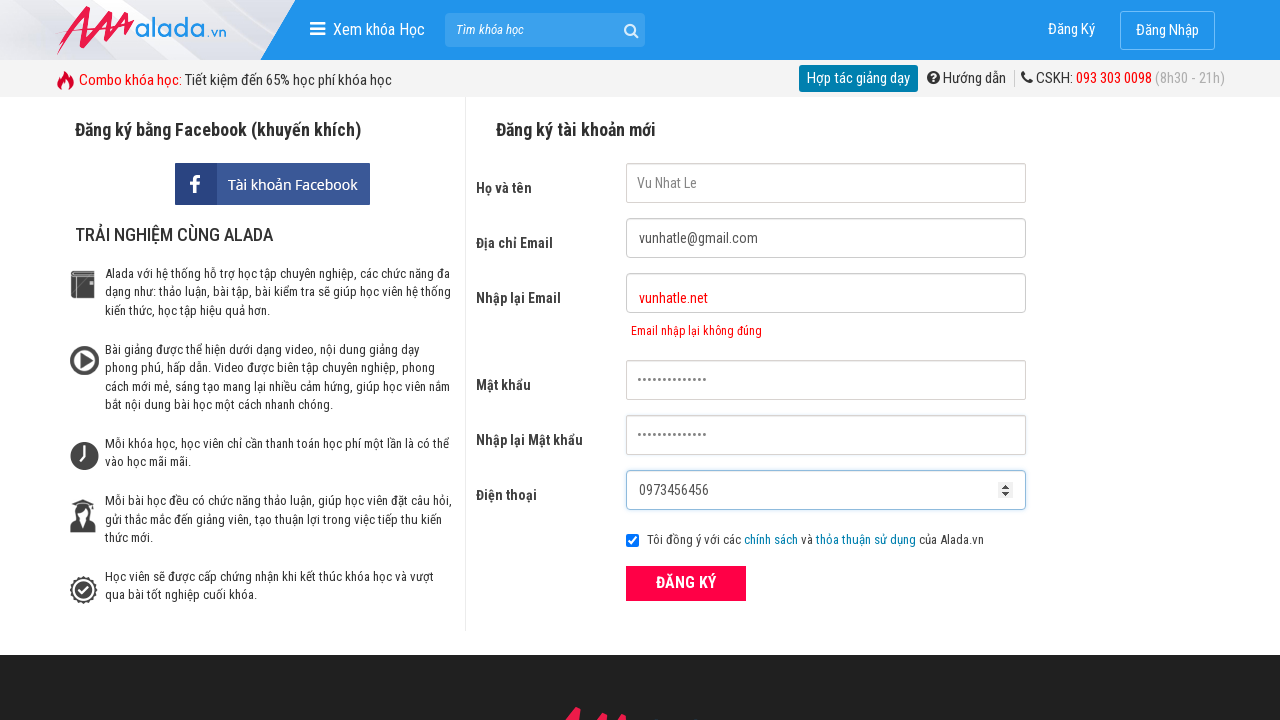

Email confirmation error message appeared
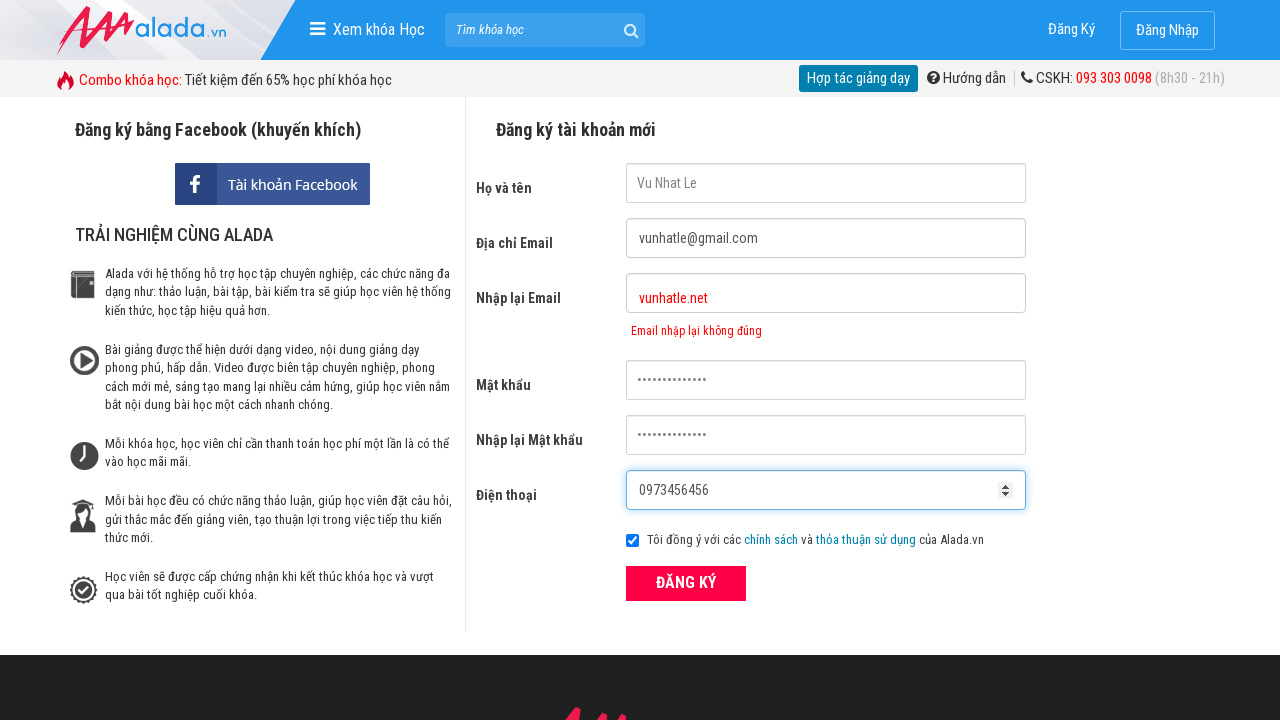

Verified error message displays 'Email nhập lại không đúng'
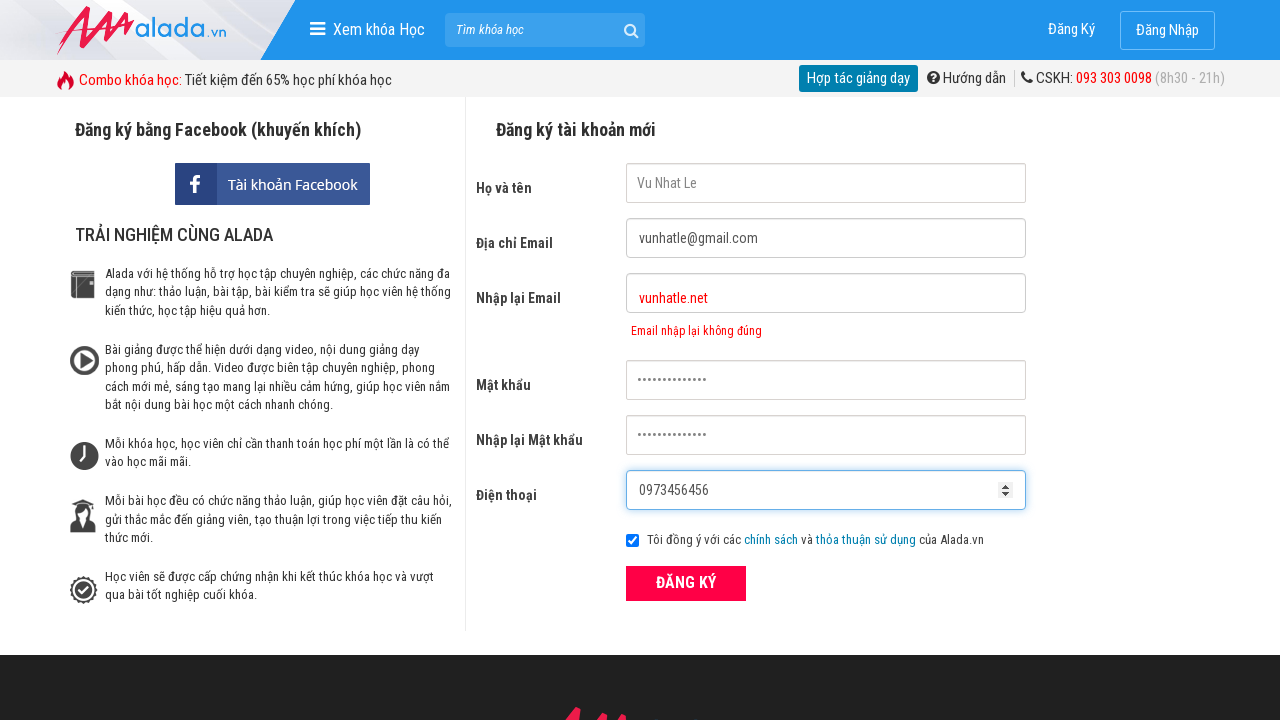

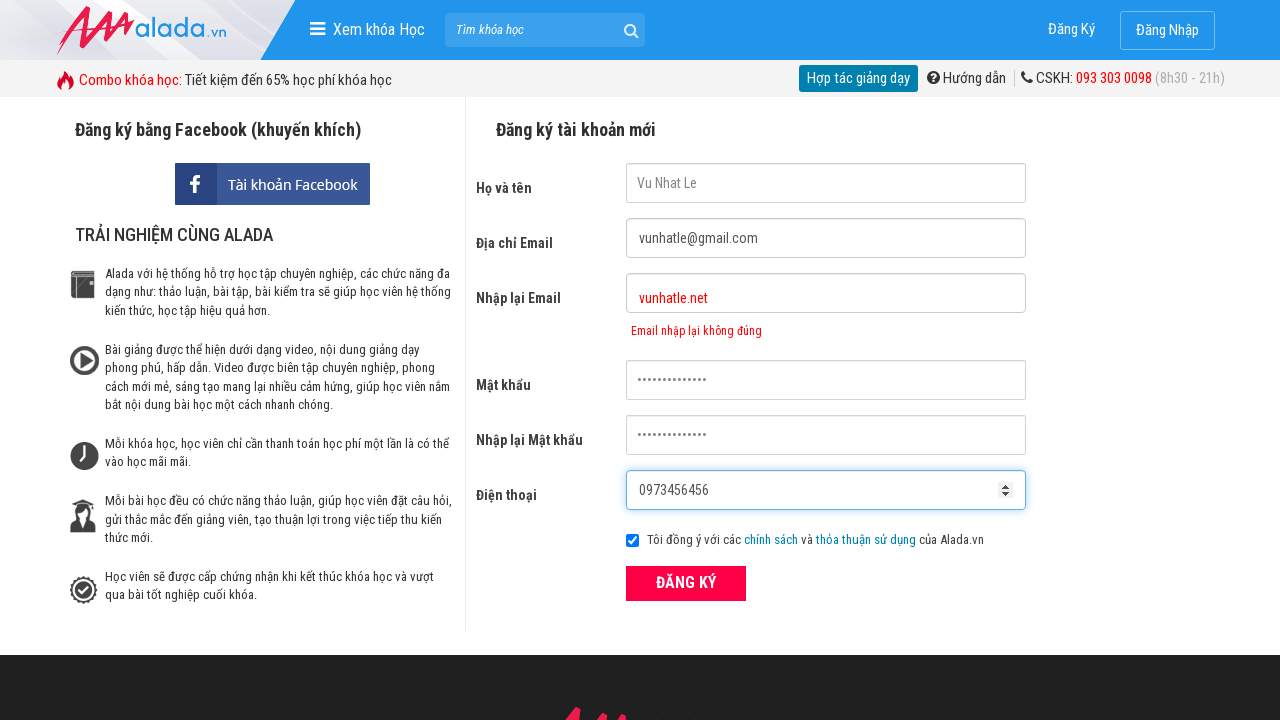